Tests checkbox functionality on the actions page by clicking checkboxes and verifying the result message

Starting URL: https://kristinek.github.io/site/examples/actions

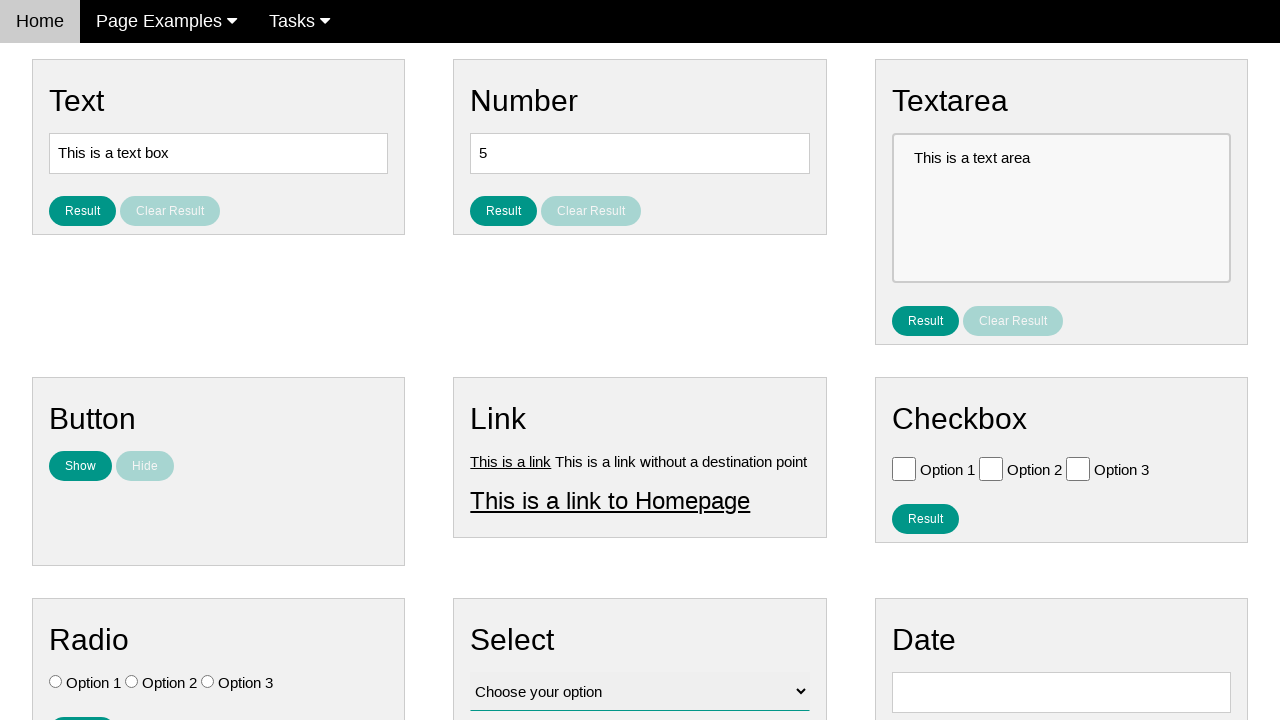

Clicked checkbox with value 'Option 1' at (904, 468) on xpath=//input[@value='Option 1']
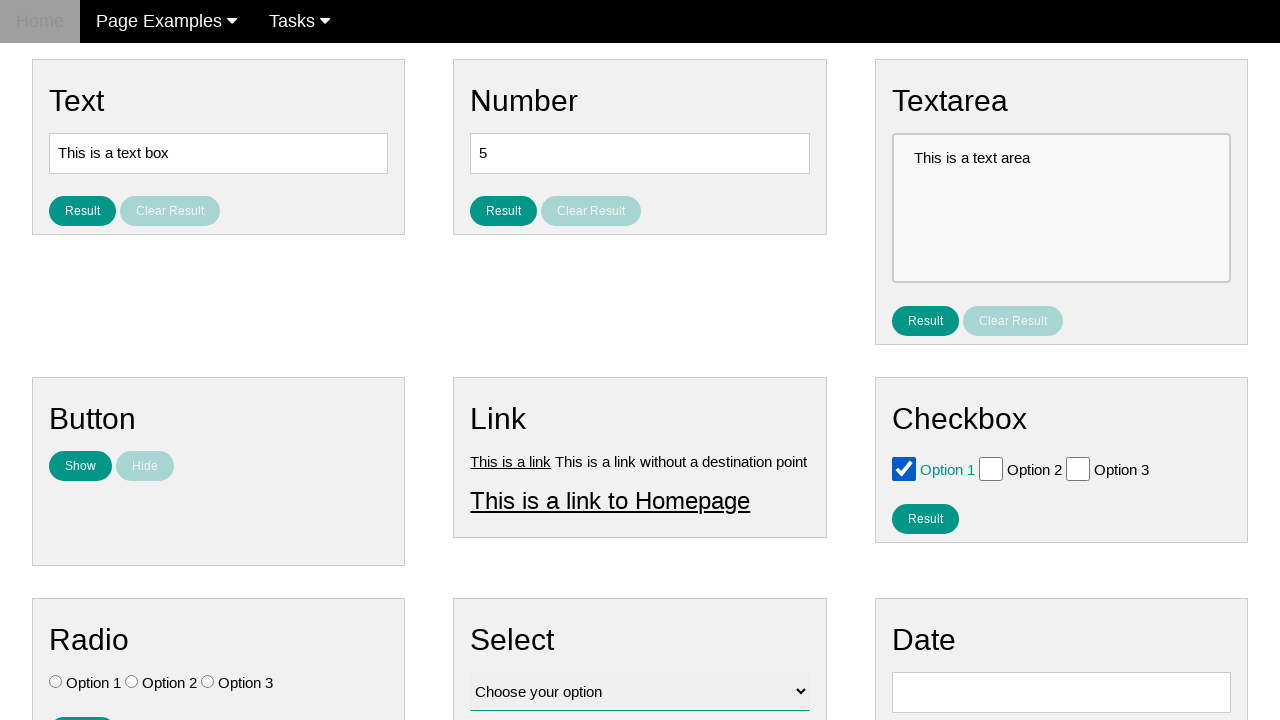

Clicked checkbox with value 'Option 2' at (991, 468) on xpath=//input[@value='Option 2']
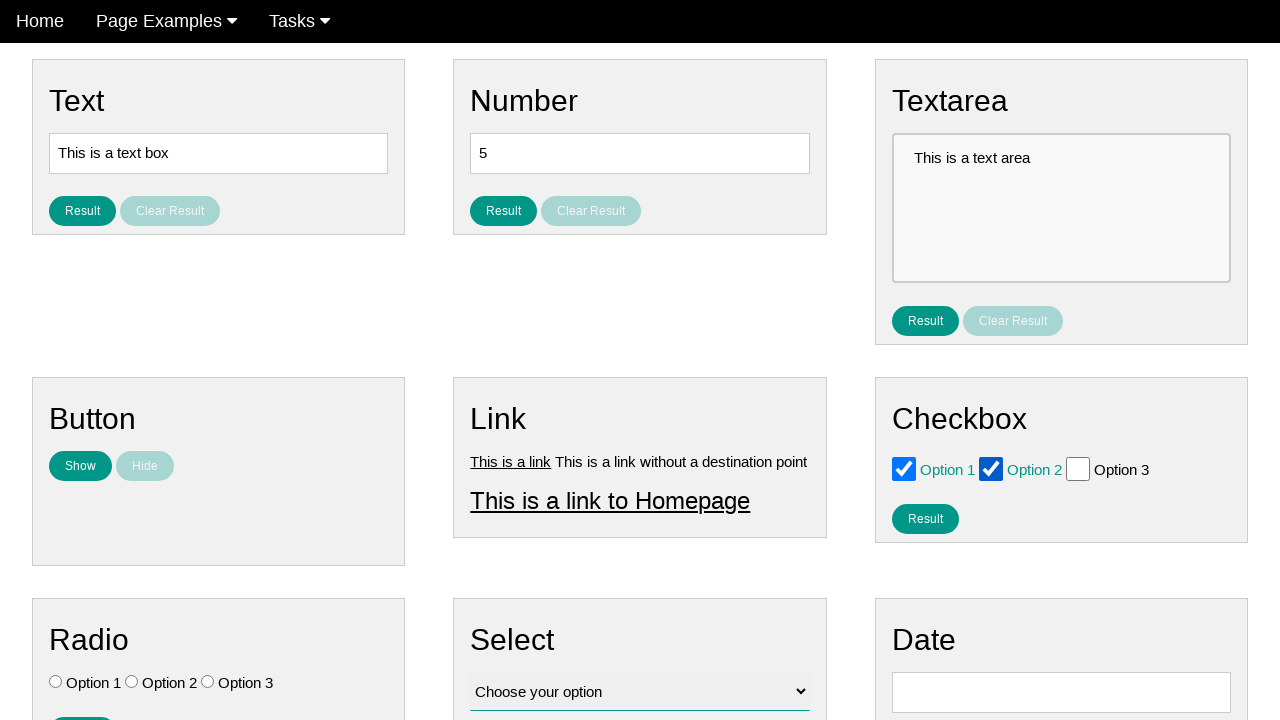

Clicked result checkbox button at (925, 518) on #result_button_checkbox
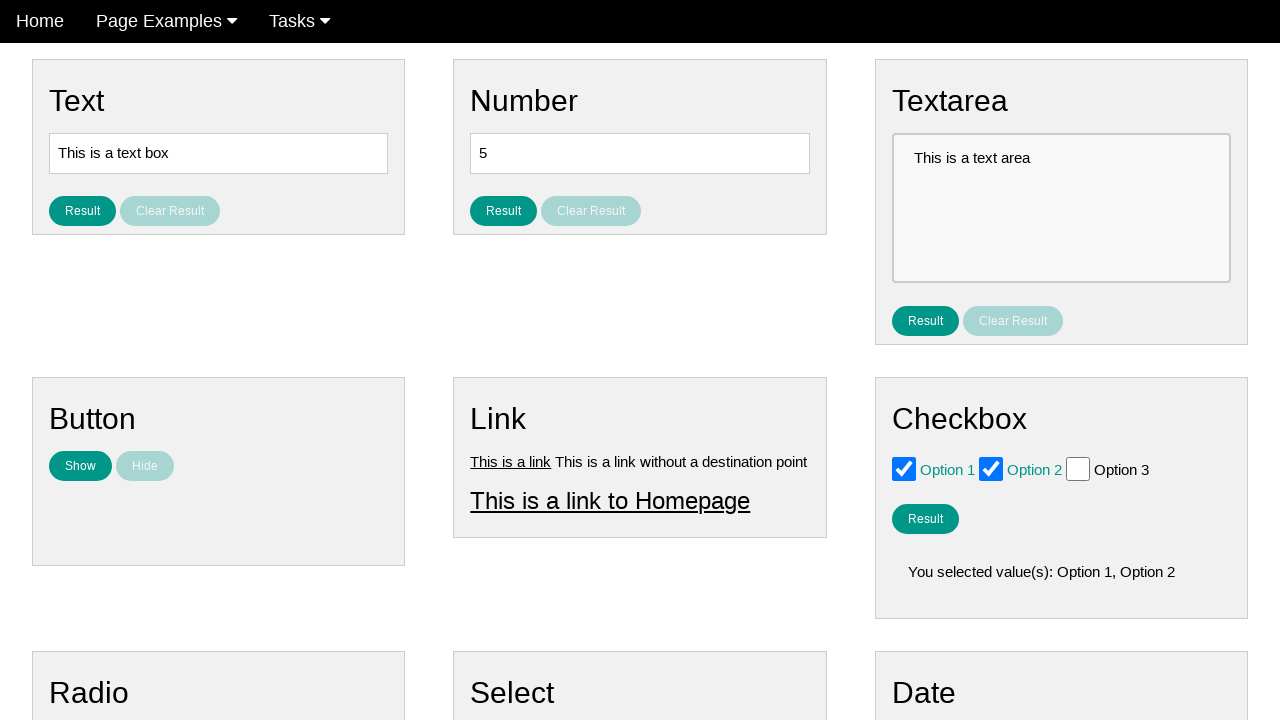

Result message appeared on the page
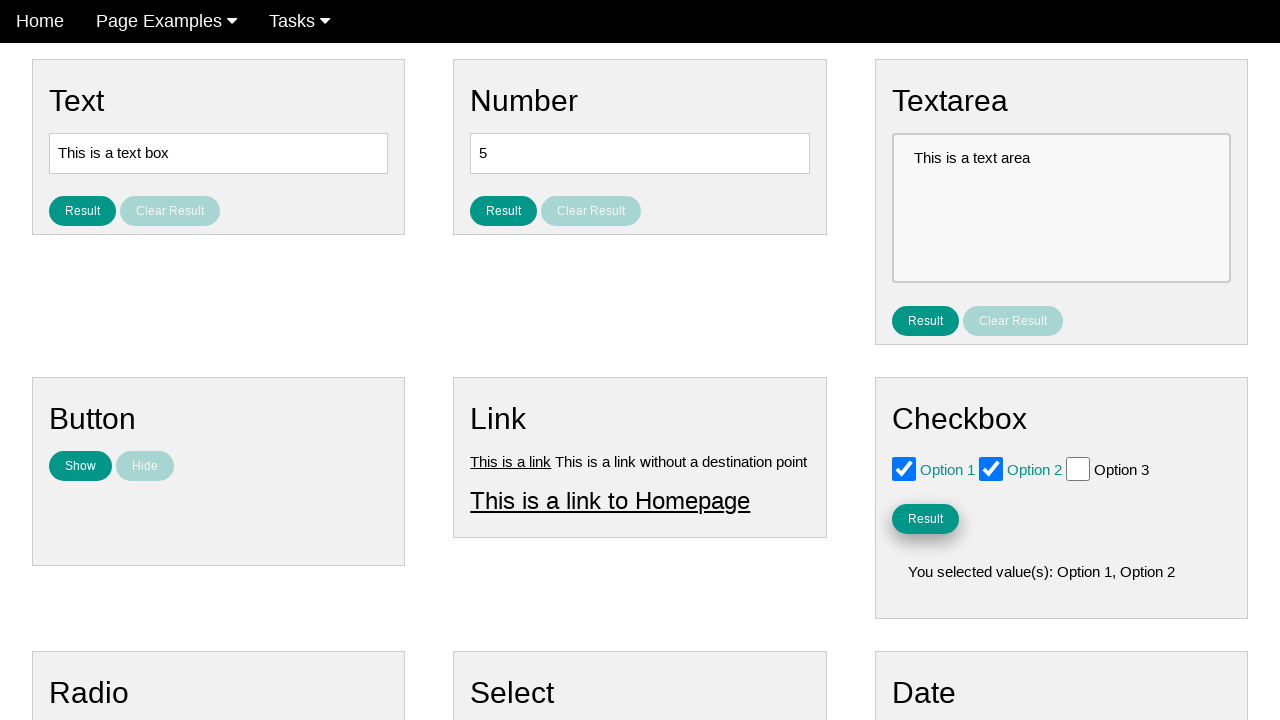

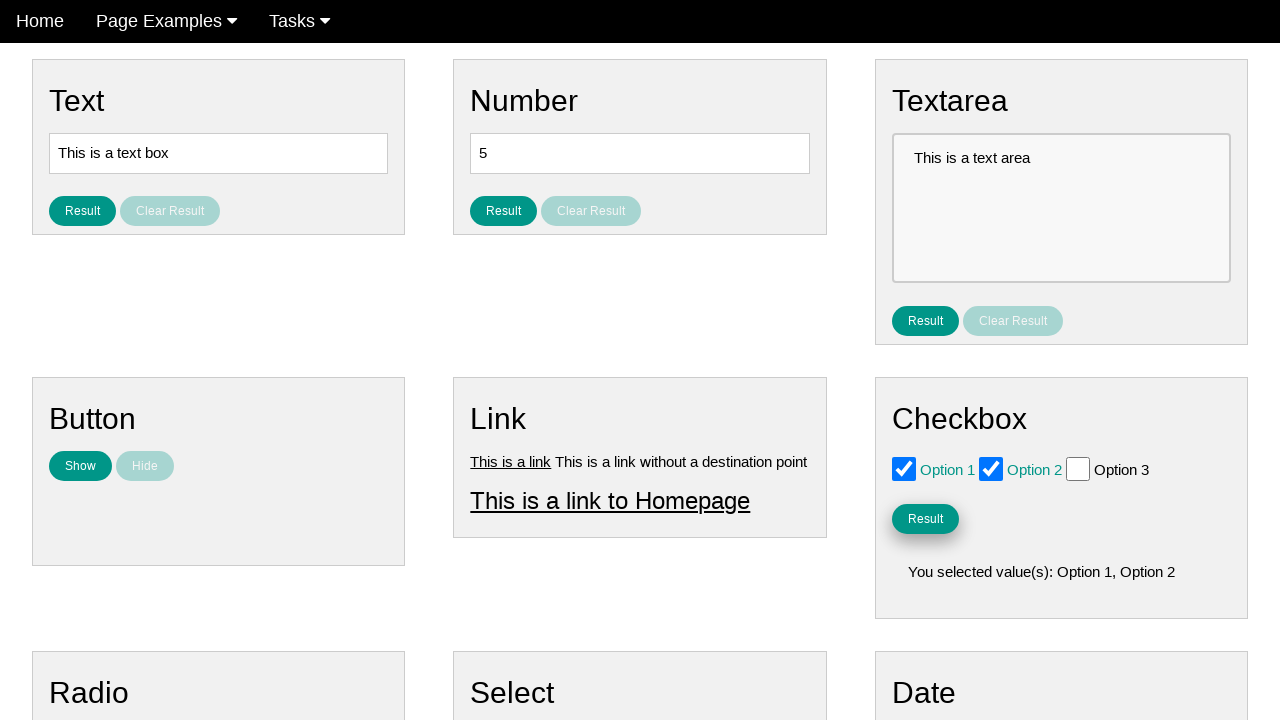